Tests clicking a button that triggers an alert, verifying alert text, accepting the alert, and checking button value changes

Starting URL: http://webengine-test.azurewebsites.net/

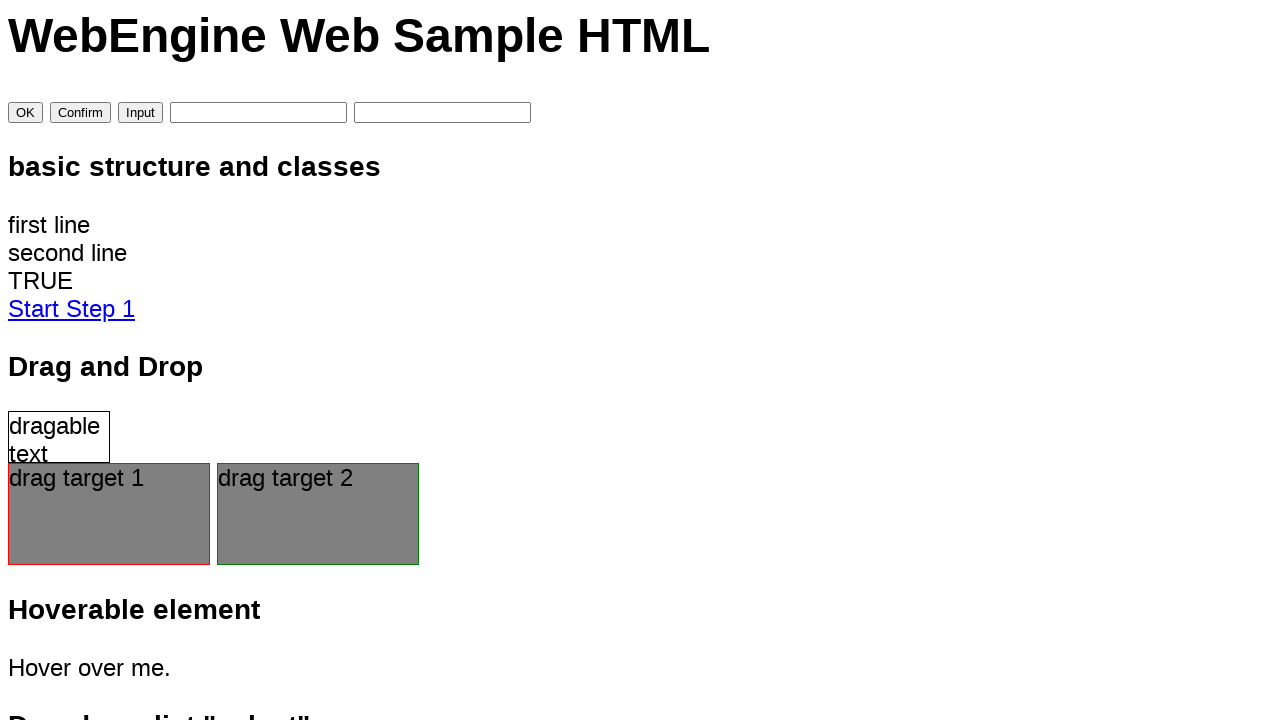

Set up dialog handler to capture and accept alerts
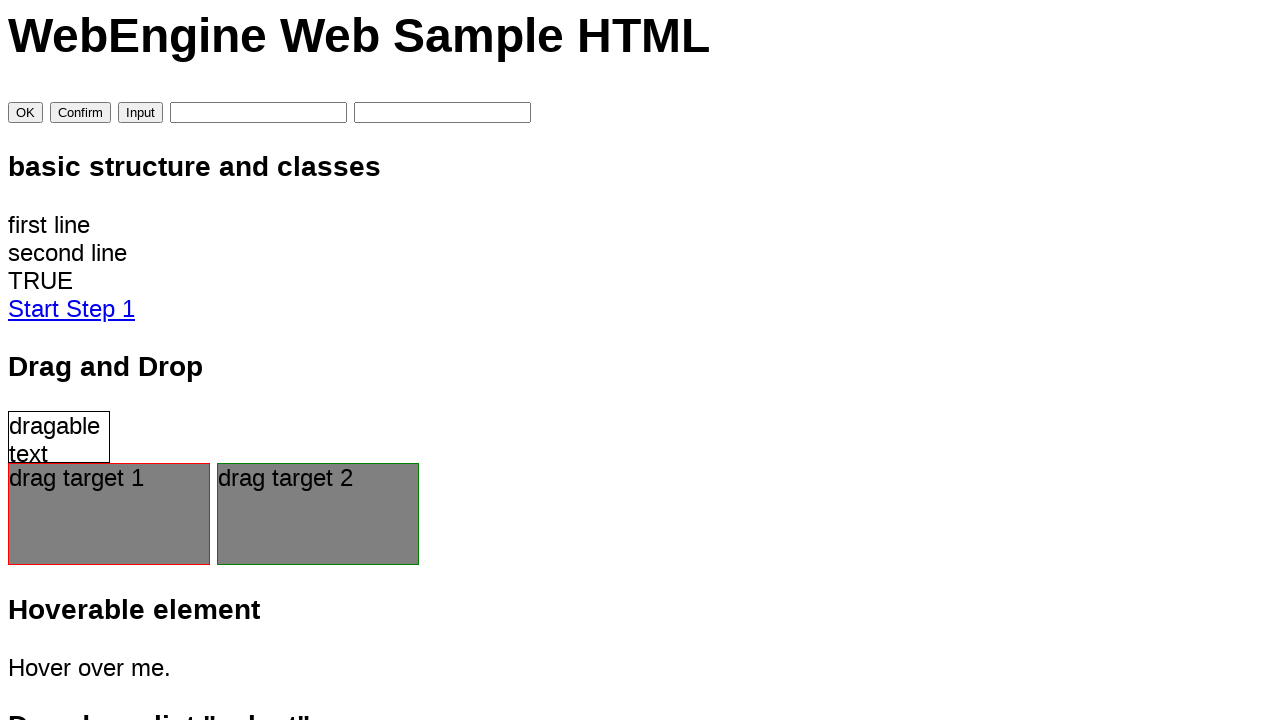

Clicked button to trigger alert at (26, 113) on #btnButtonOk
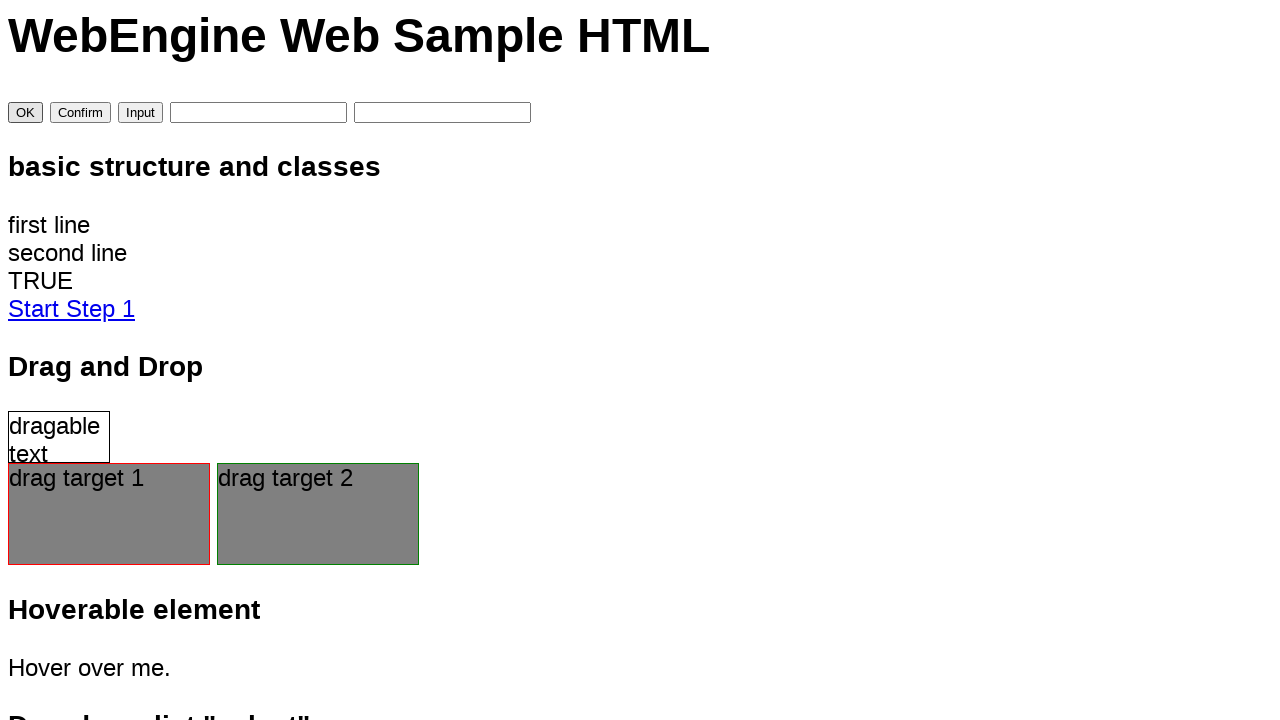

Waited for alert dialog to be processed
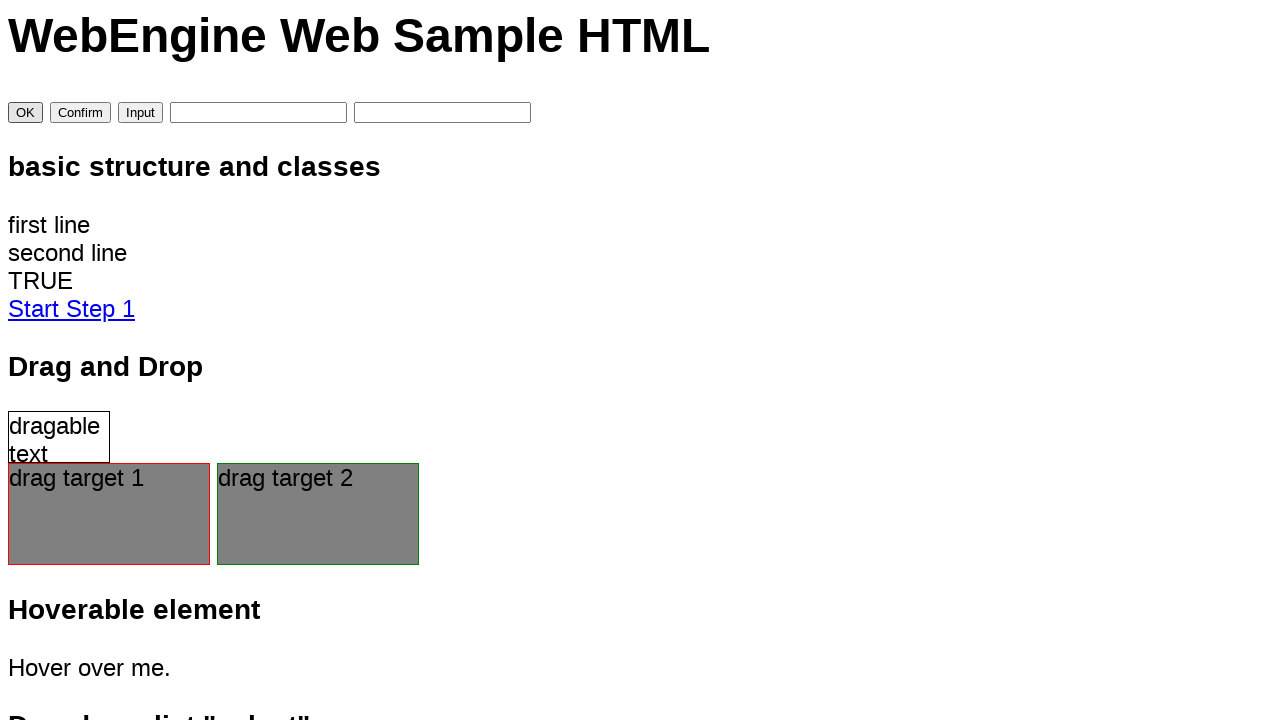

Verified alert text was 'hello world!'
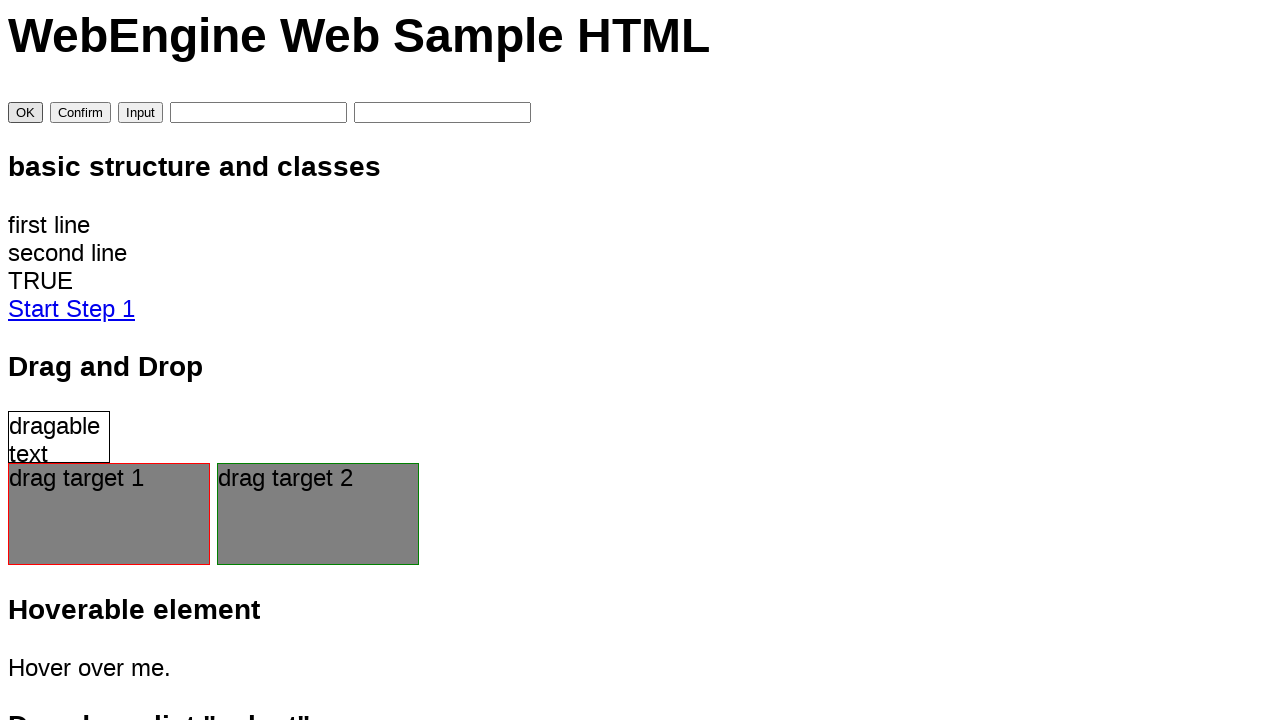

Retrieved button value attribute
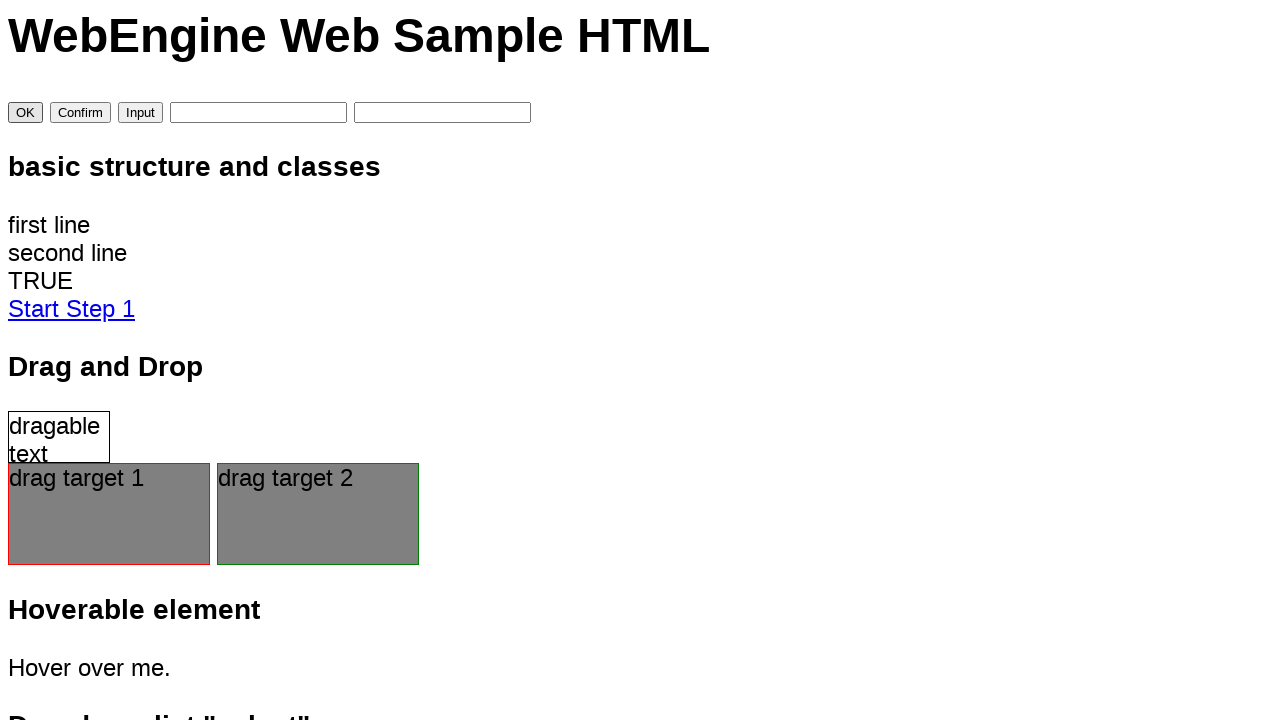

Verified button value changed to 'OK'
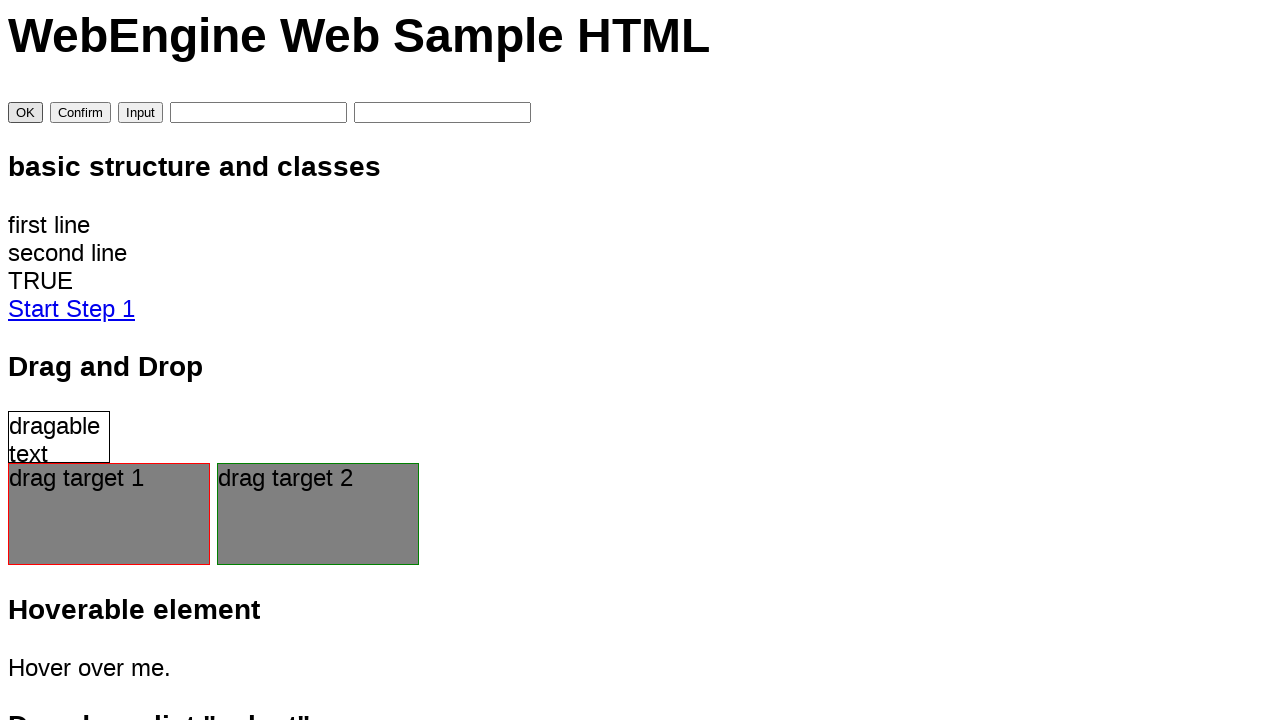

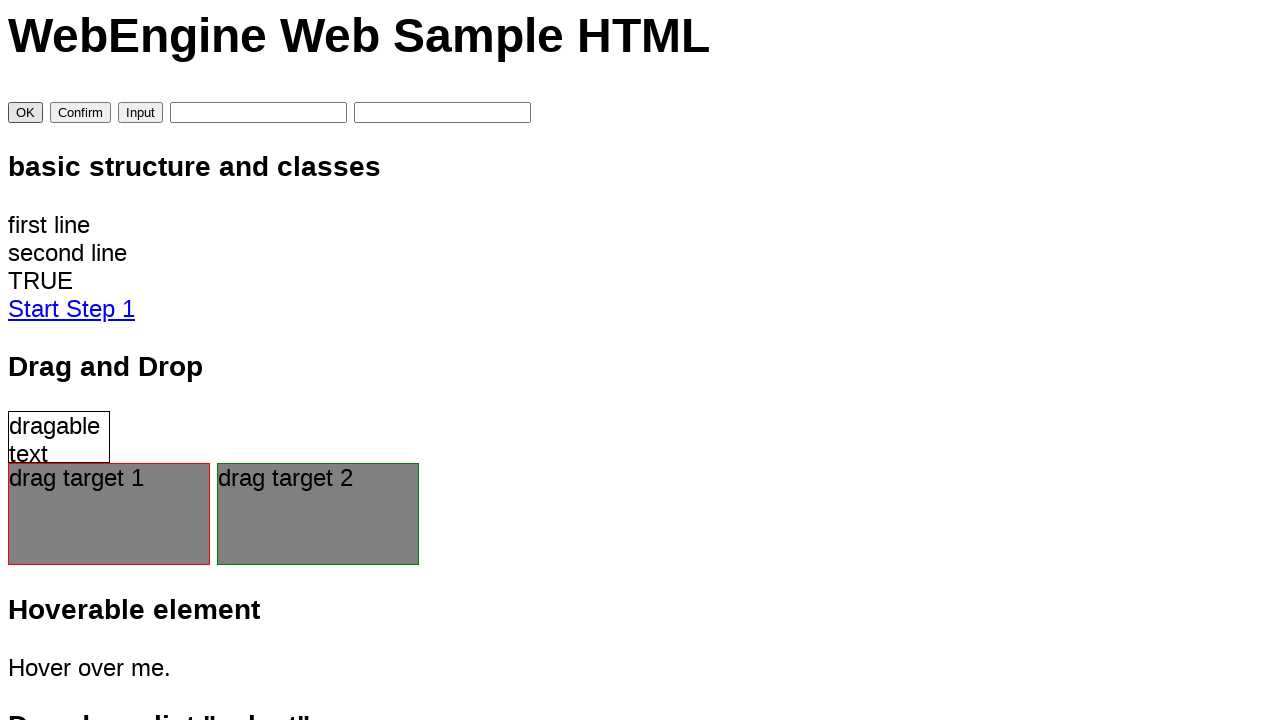